Tests Macy's website navigation menu by hovering over each category menu item in the global masthead

Starting URL: http://www.macys.com

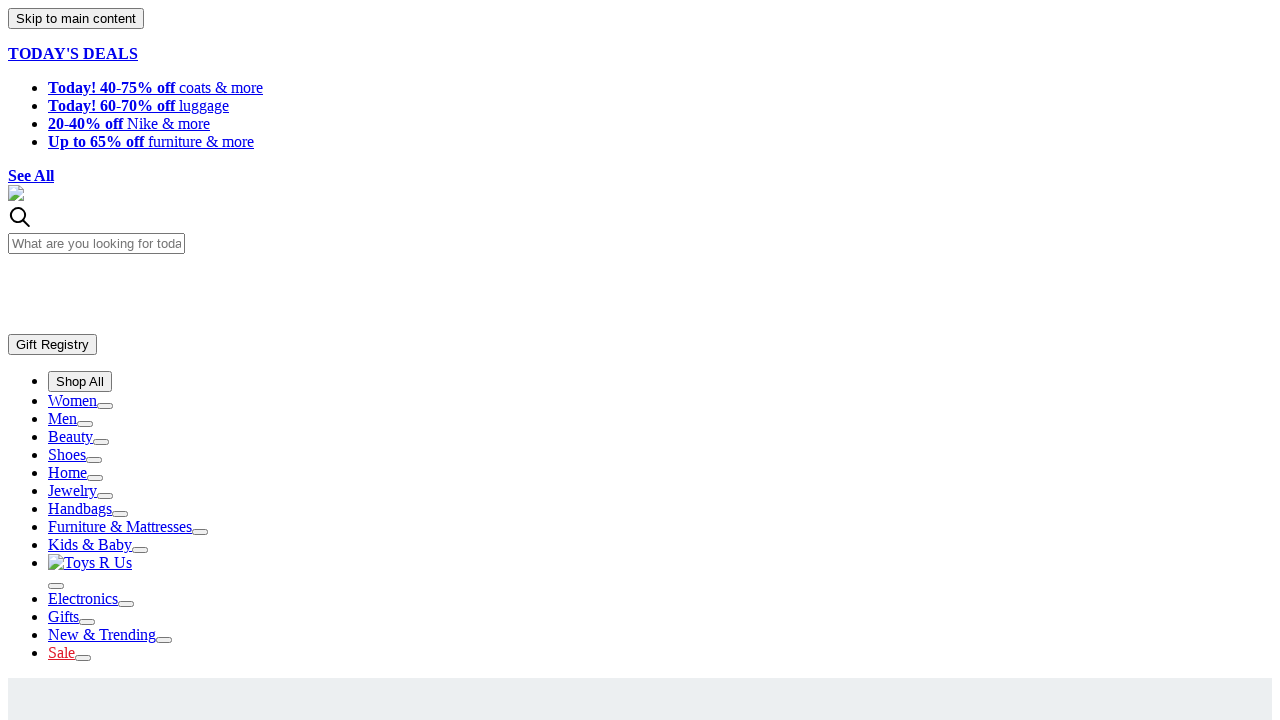

Navigated to Macy's homepage
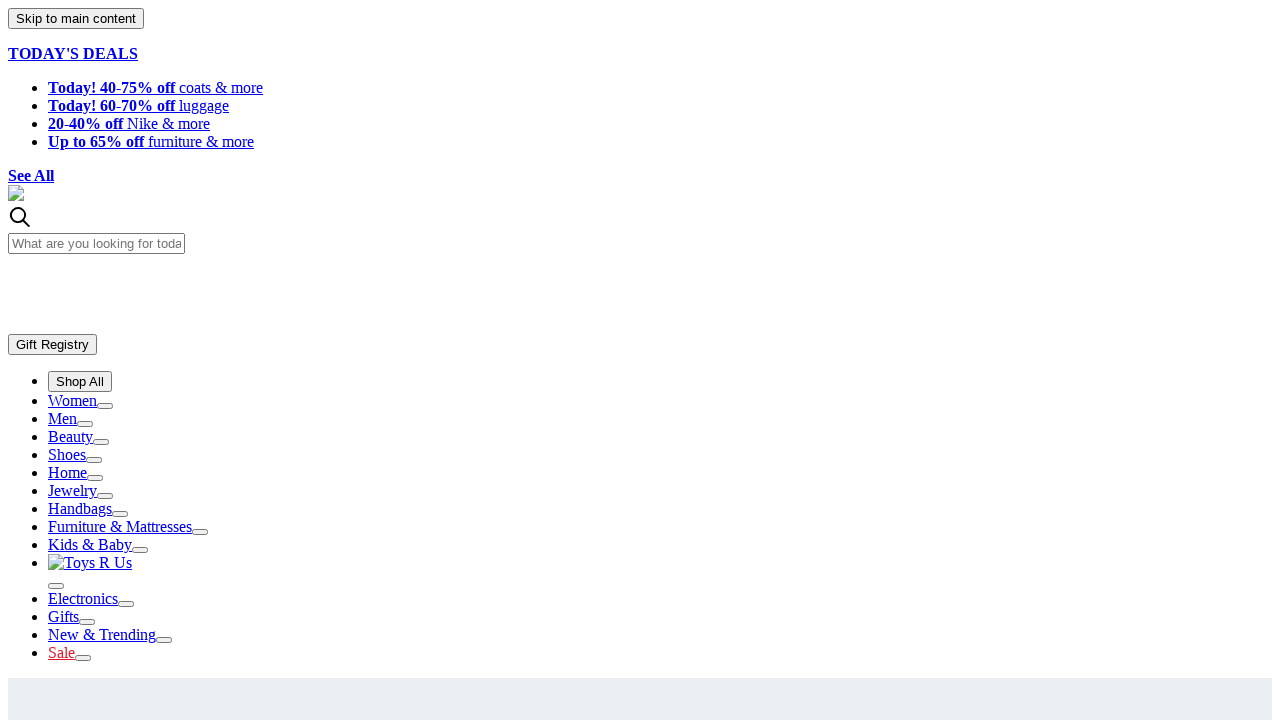

Located all category menu items in global masthead
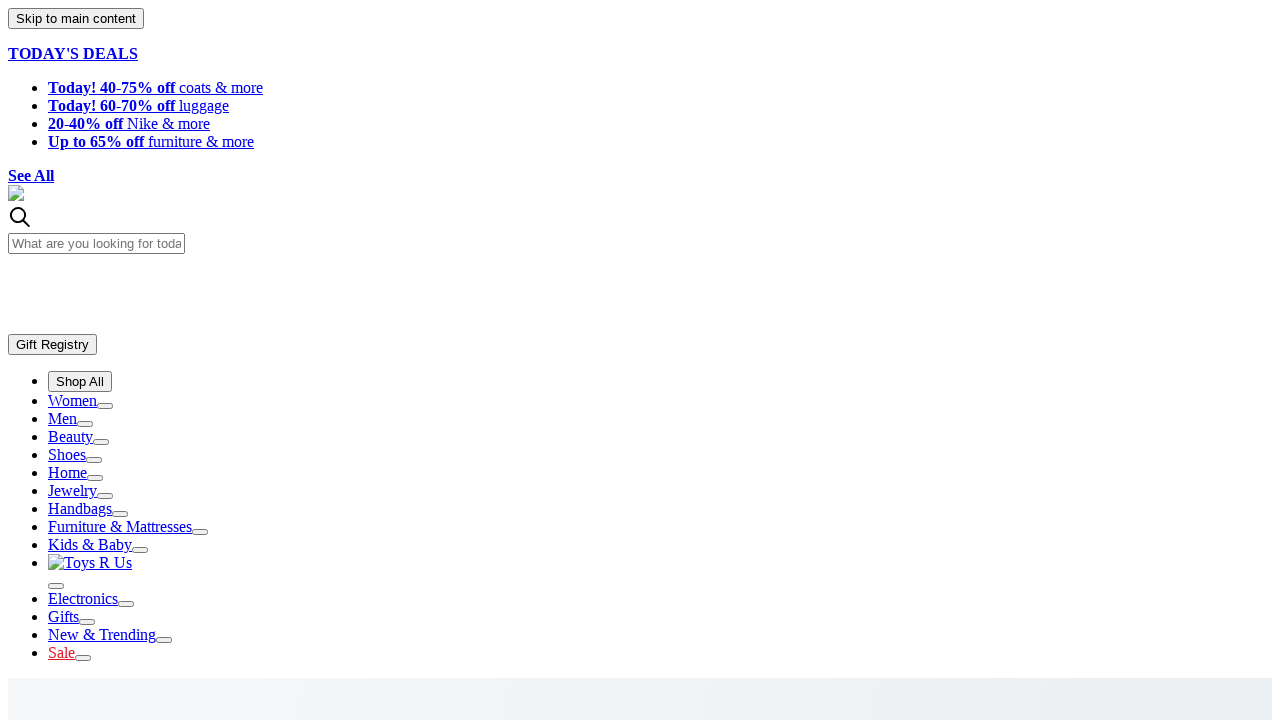

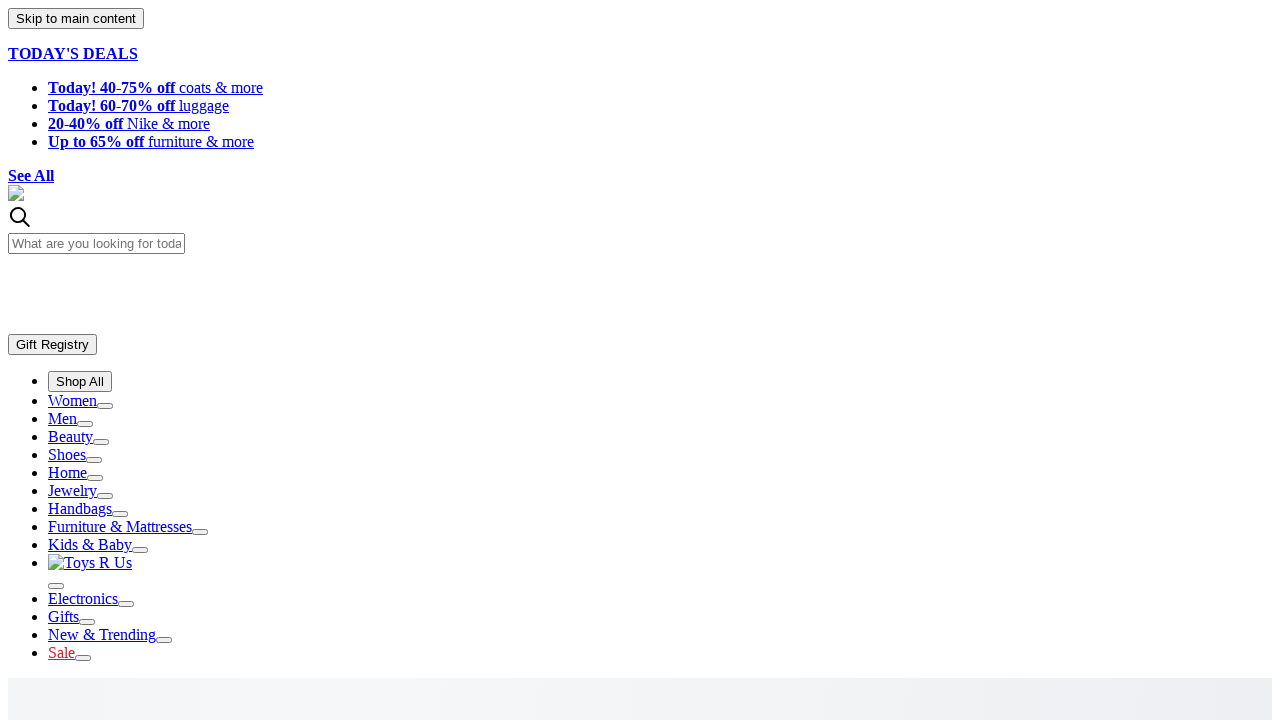